Tests that the Clear completed button is hidden when there are no completed items

Starting URL: https://demo.playwright.dev/todomvc

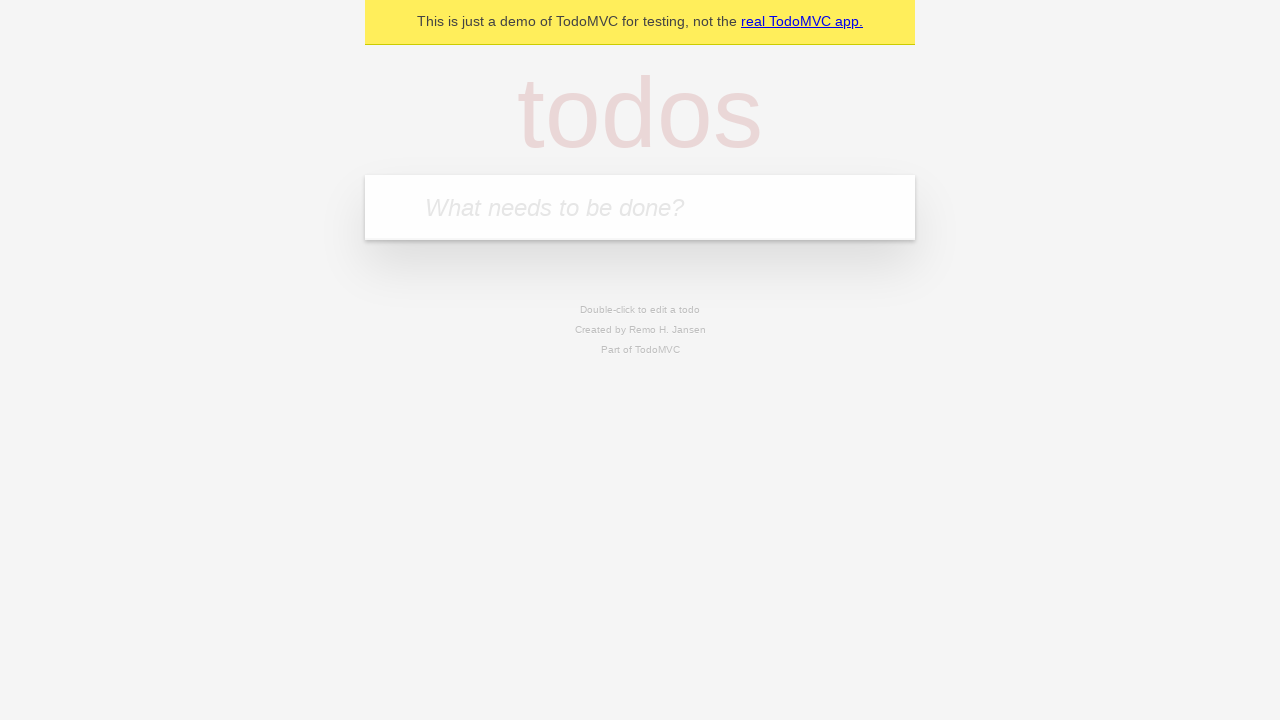

Filled todo input with 'buy some cheese' on internal:attr=[placeholder="What needs to be done?"i]
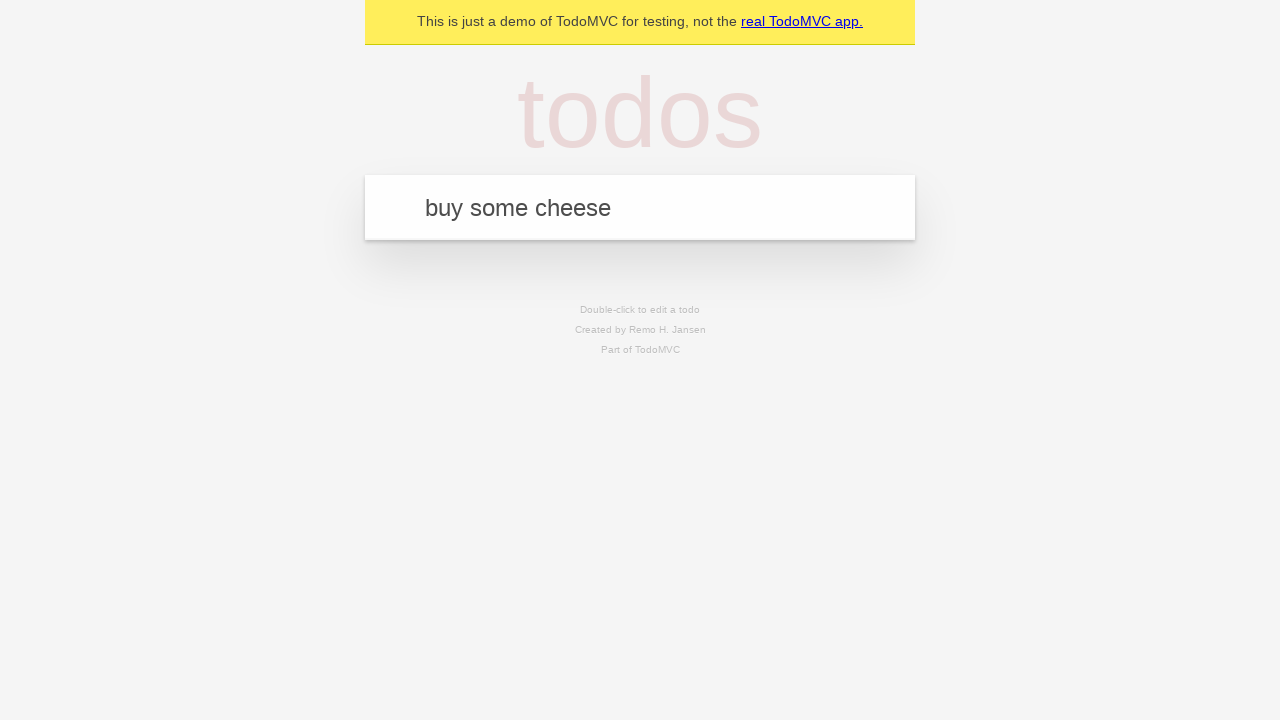

Pressed Enter to create first todo on internal:attr=[placeholder="What needs to be done?"i]
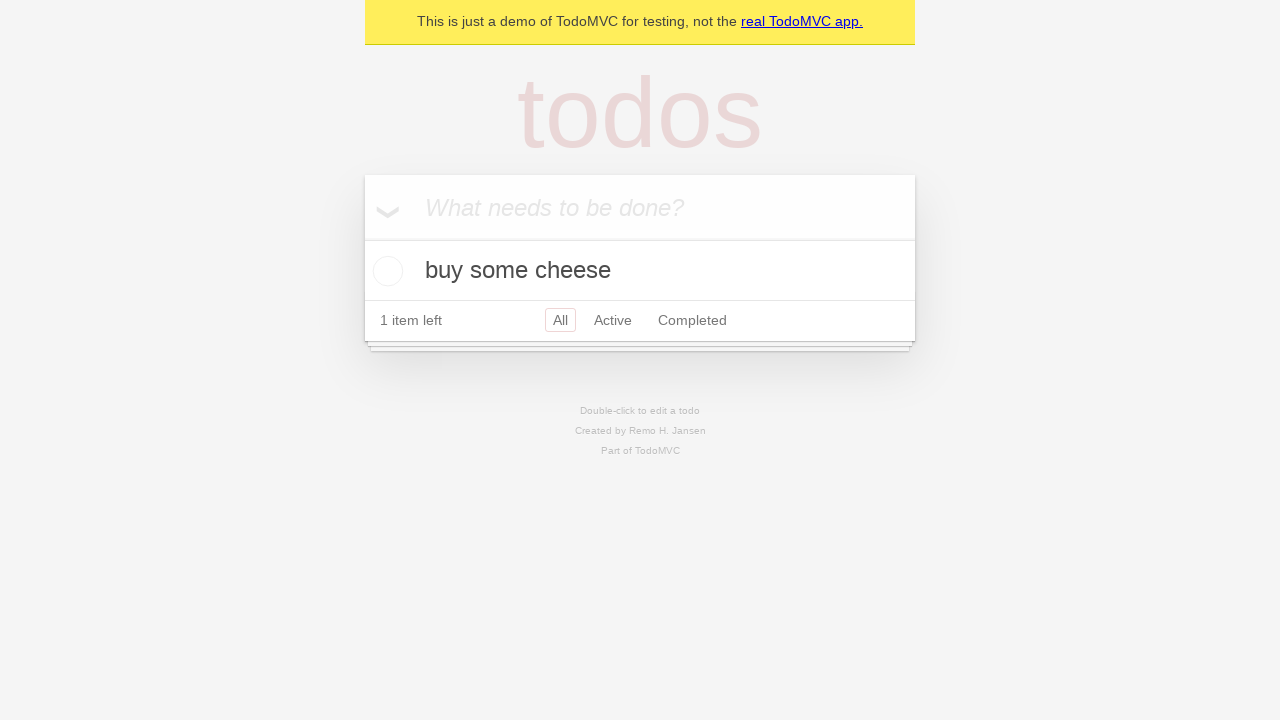

Filled todo input with 'feed the cat' on internal:attr=[placeholder="What needs to be done?"i]
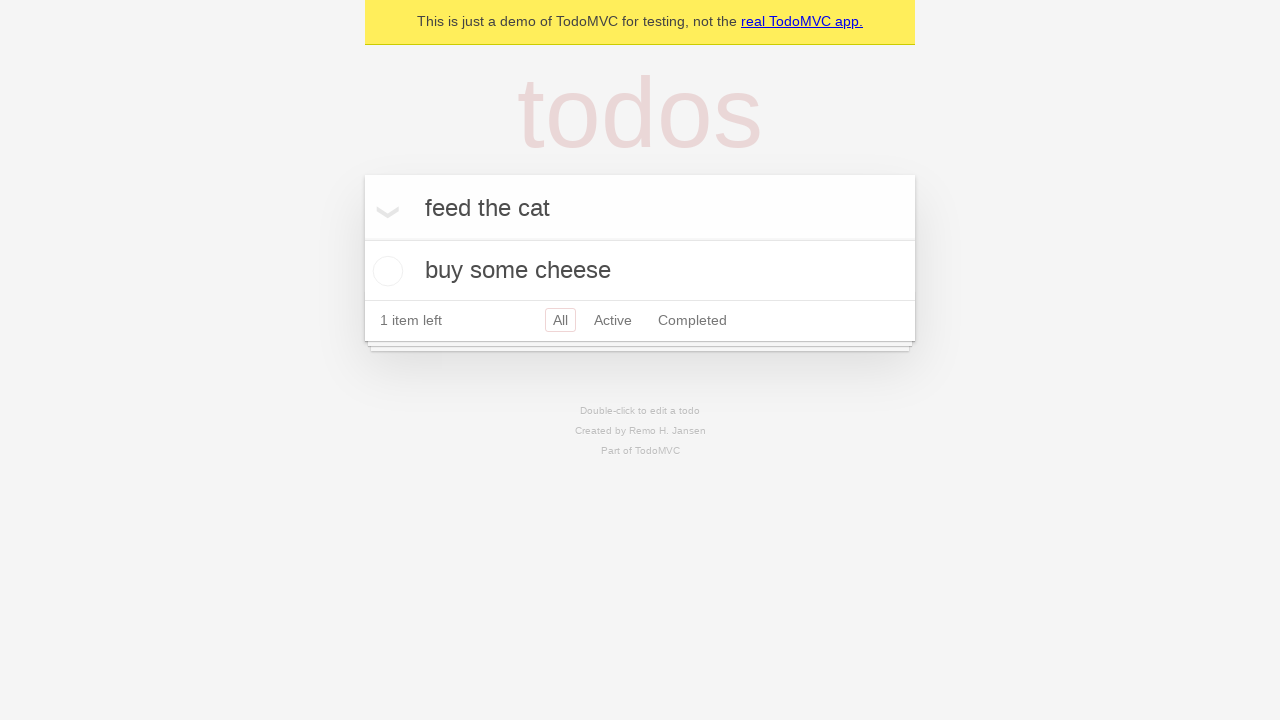

Pressed Enter to create second todo on internal:attr=[placeholder="What needs to be done?"i]
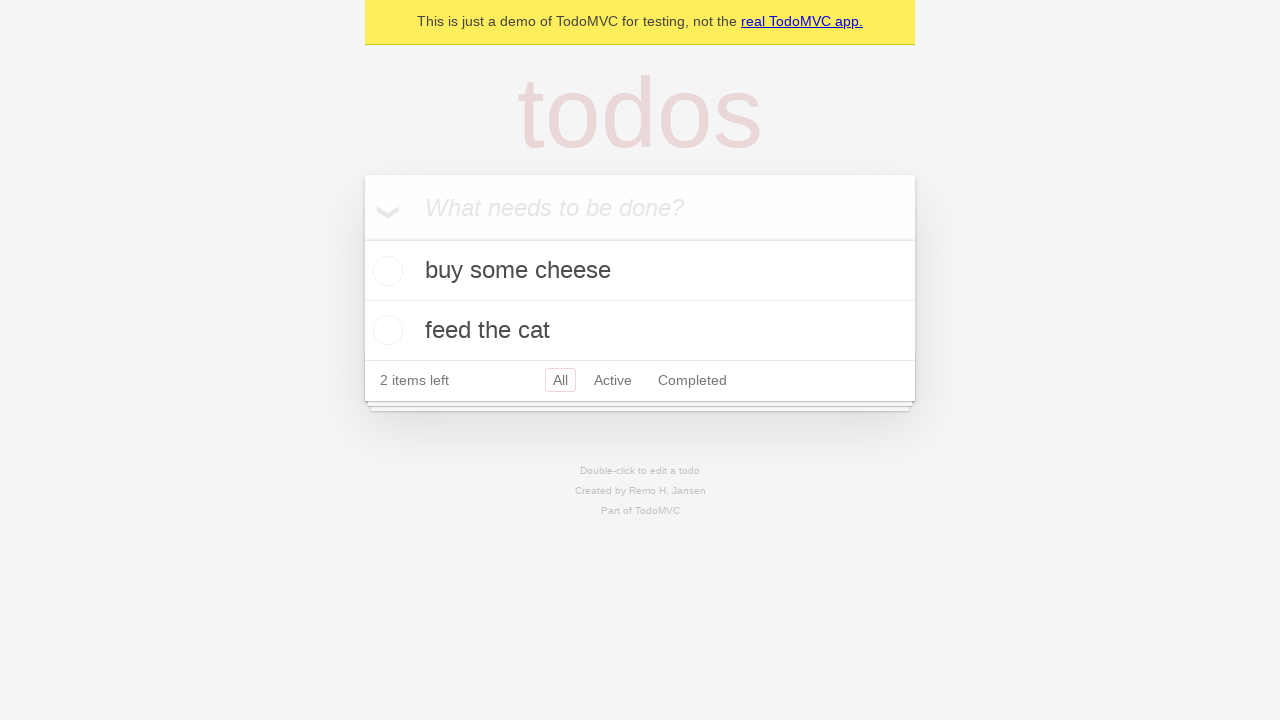

Filled todo input with 'book a doctors appointment' on internal:attr=[placeholder="What needs to be done?"i]
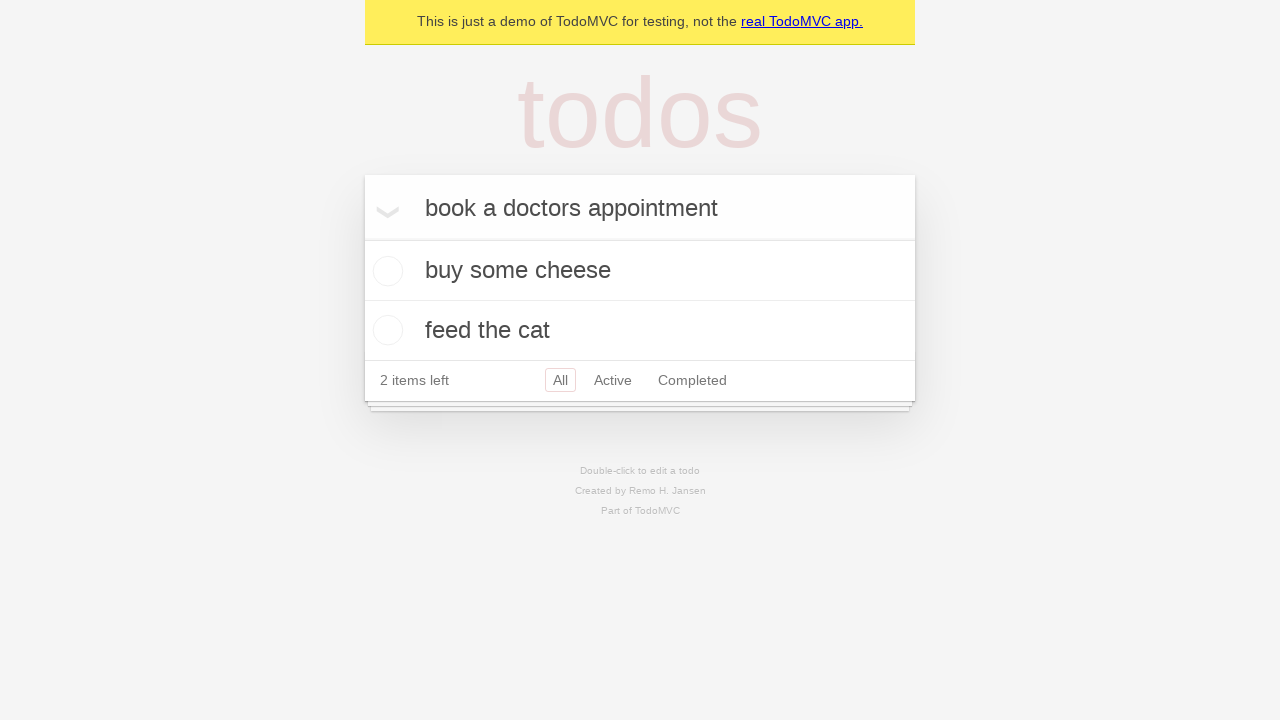

Pressed Enter to create third todo on internal:attr=[placeholder="What needs to be done?"i]
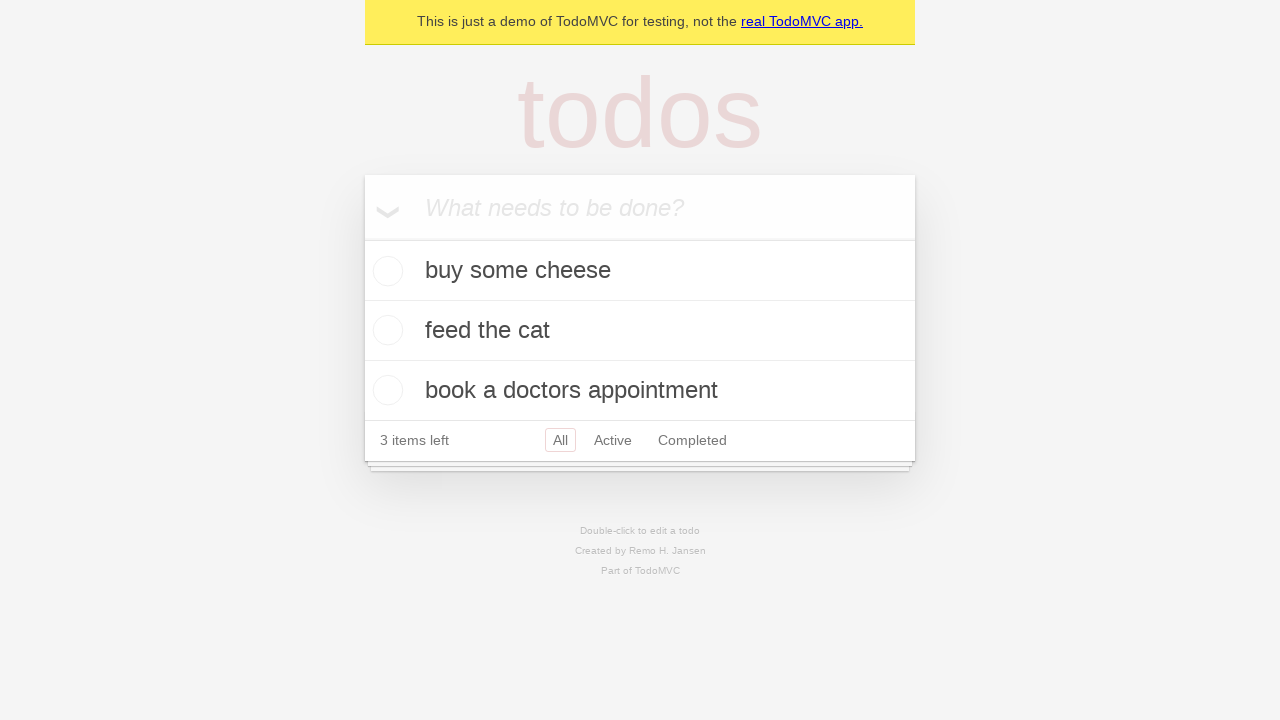

Waited for all three todos to be created
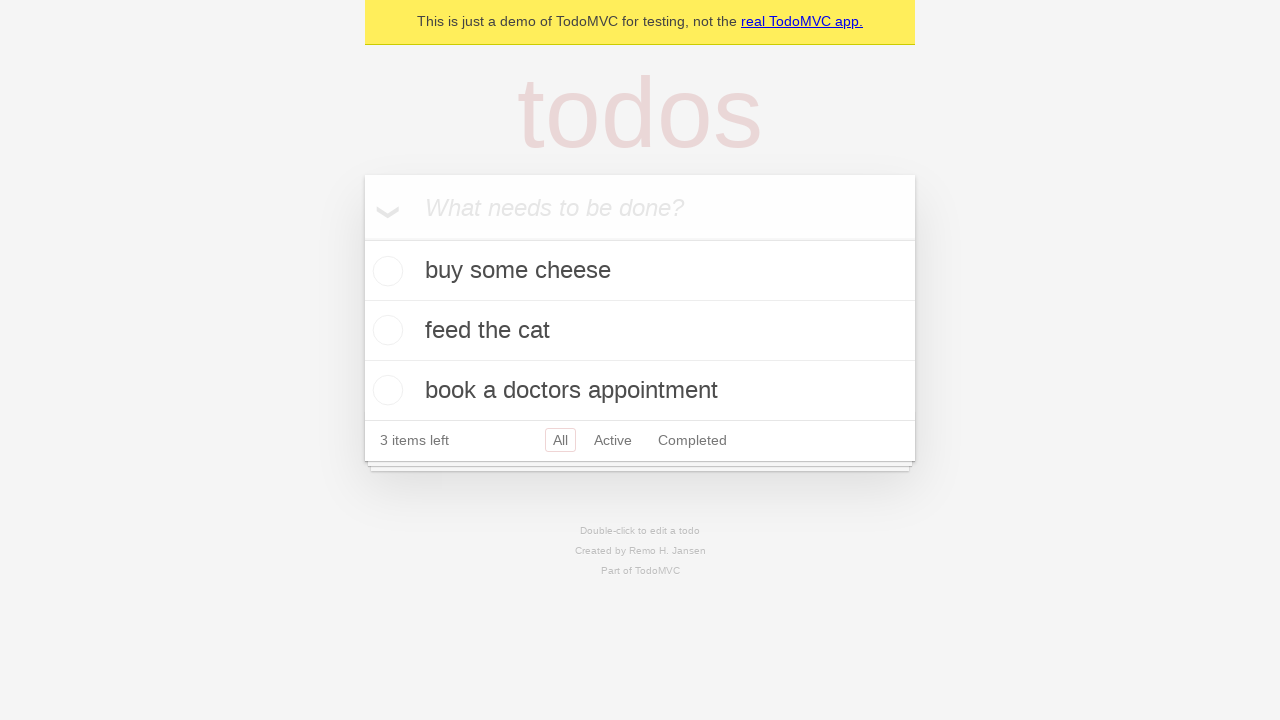

Checked the first todo item as completed at (385, 271) on .todo-list li .toggle >> nth=0
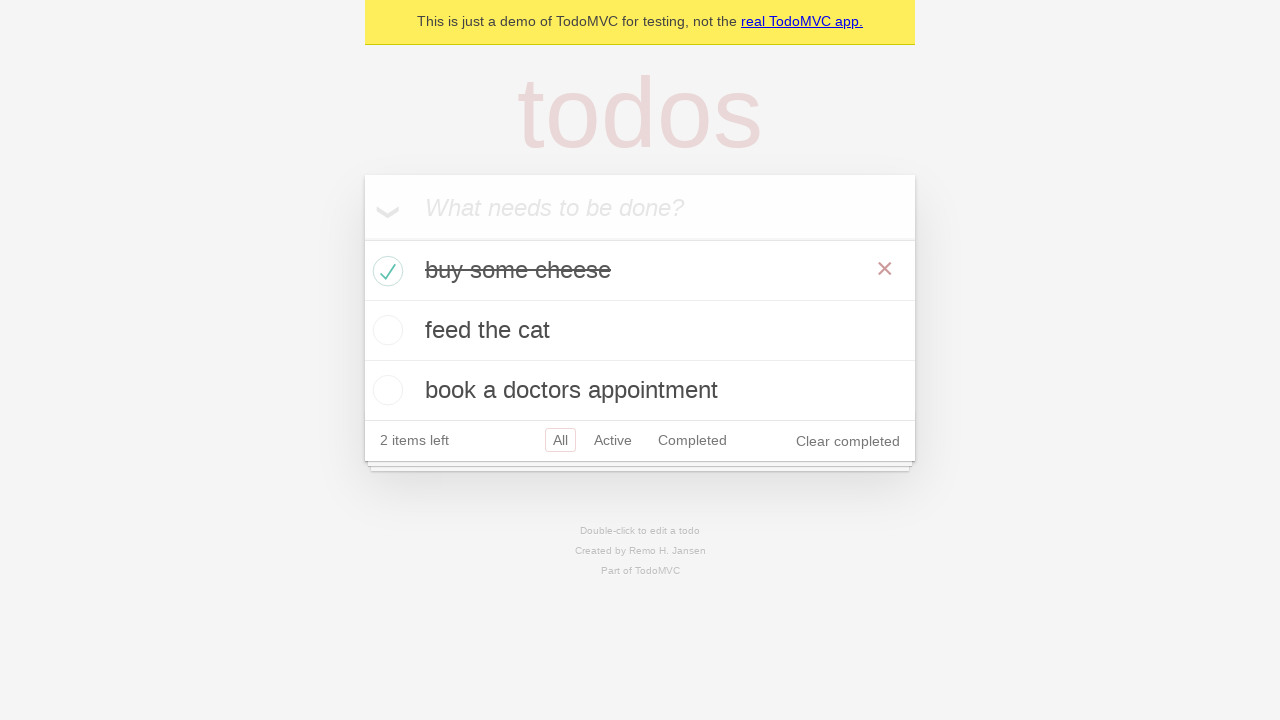

Clicked the 'Clear completed' button at (848, 441) on internal:role=button[name="Clear completed"i]
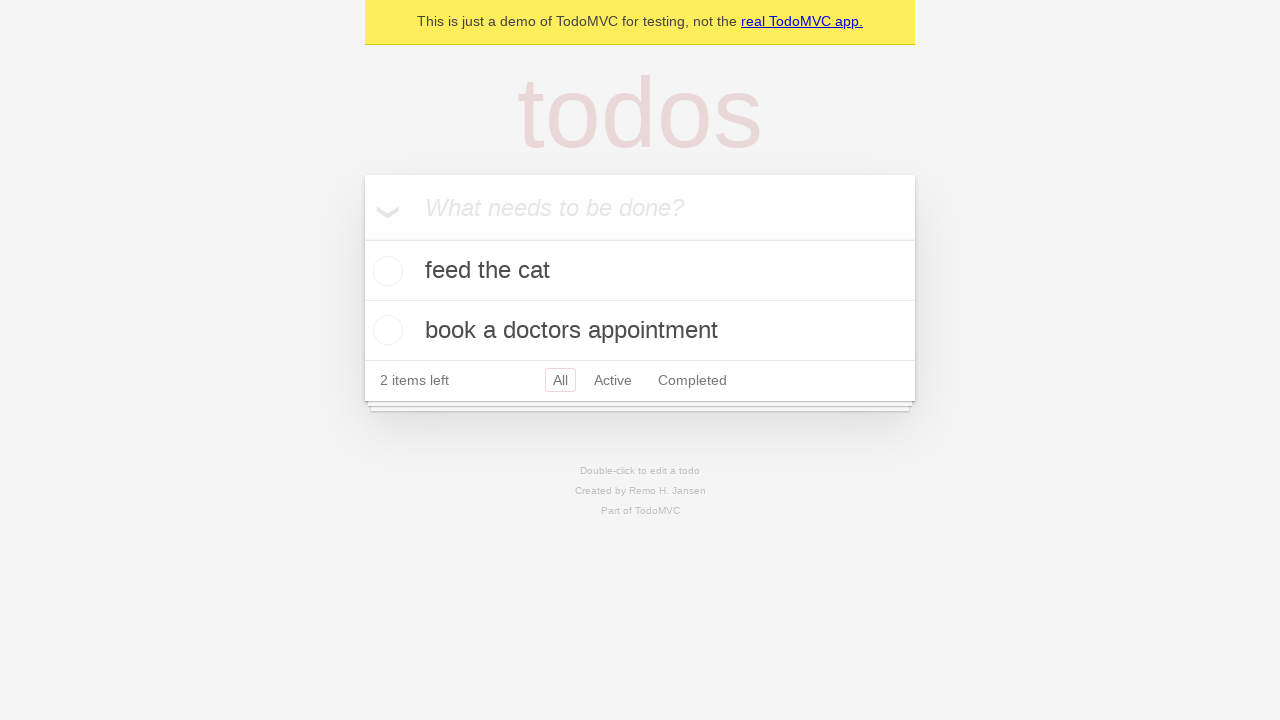

Verified that 'Clear completed' button is hidden when no completed items remain
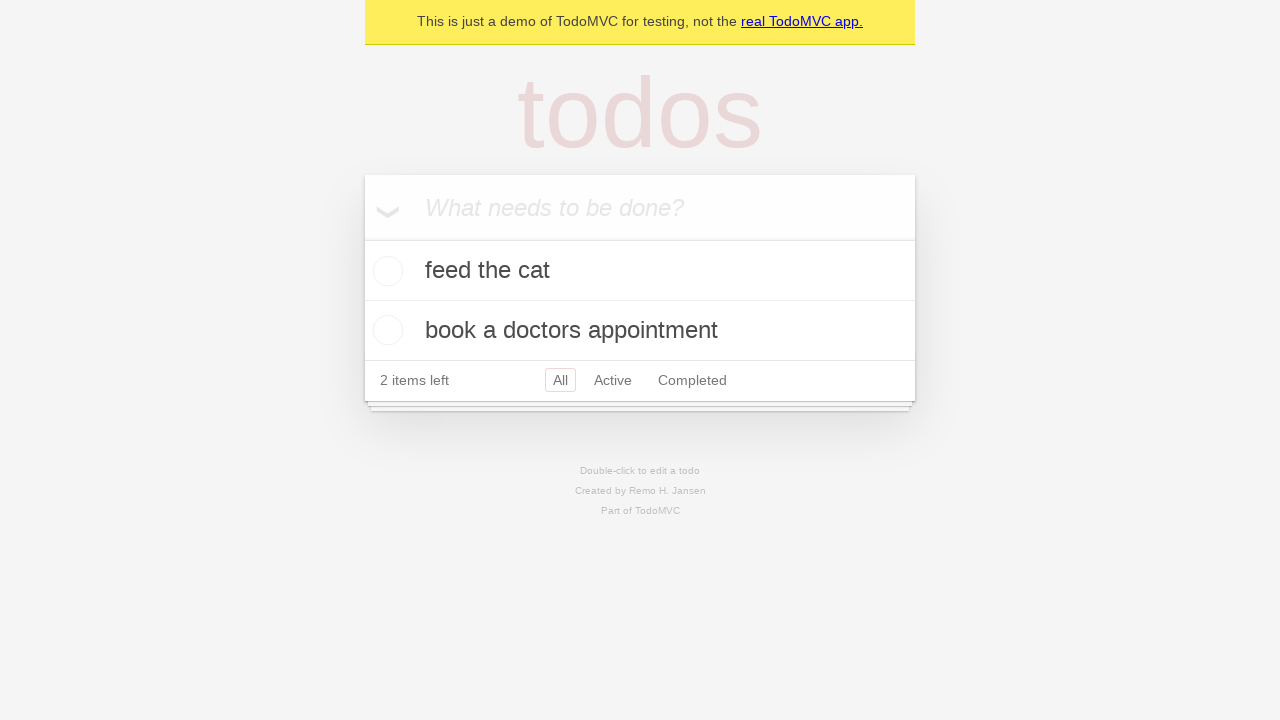

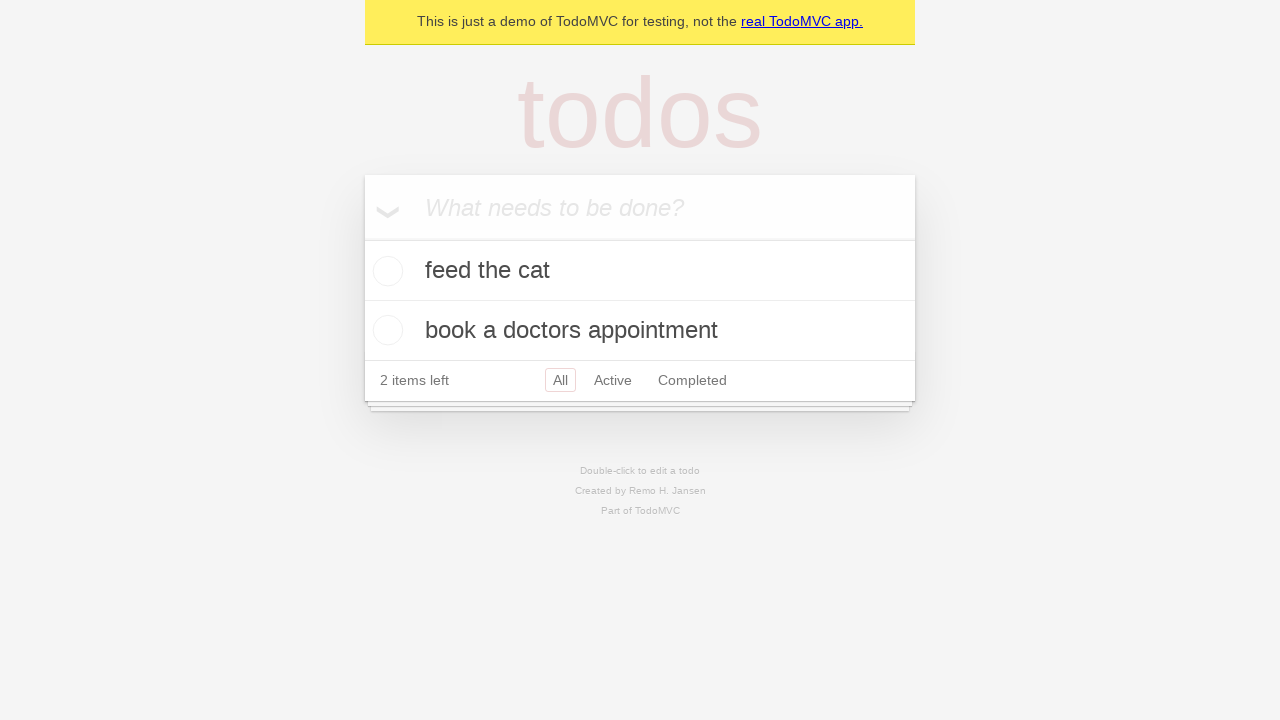